Navigates to Salesforce homepage, waits for page to load, and verifies that iframe elements are present on the page

Starting URL: https://salesforce.com

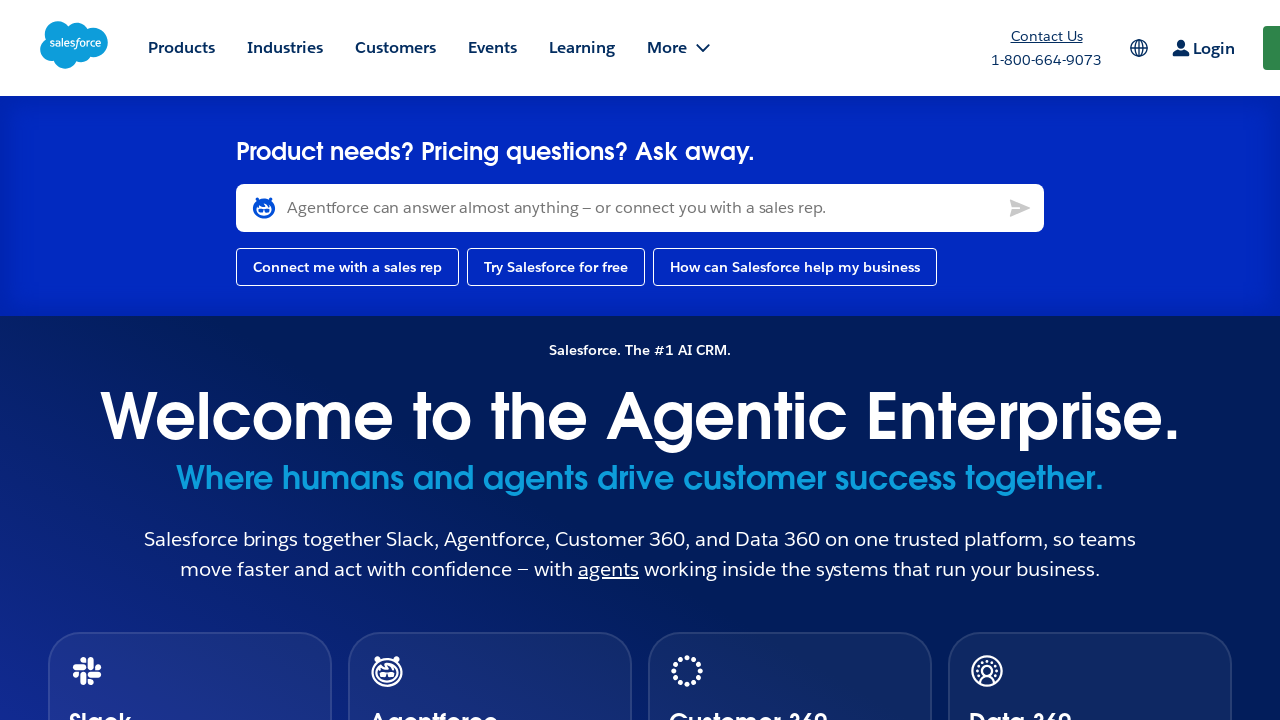

Set viewport size to 1920x1080
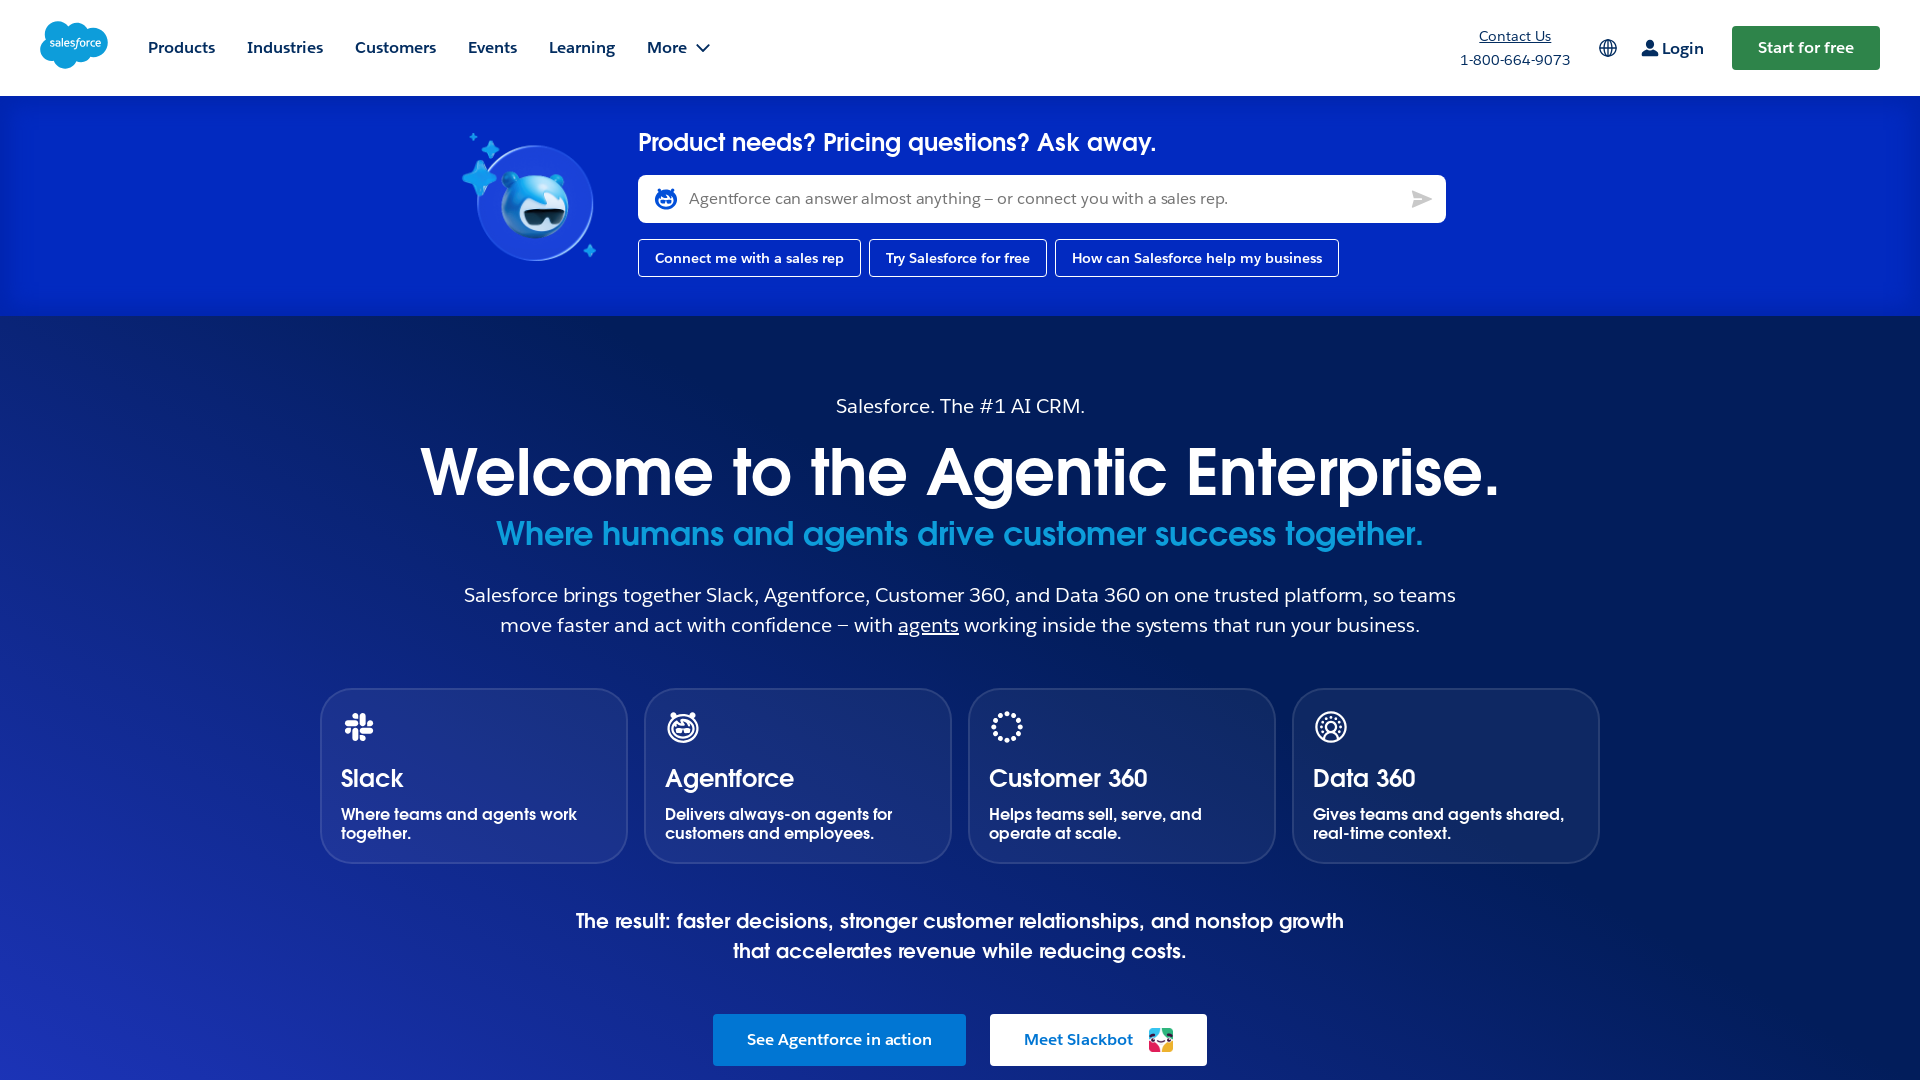

Navigated to Salesforce homepage
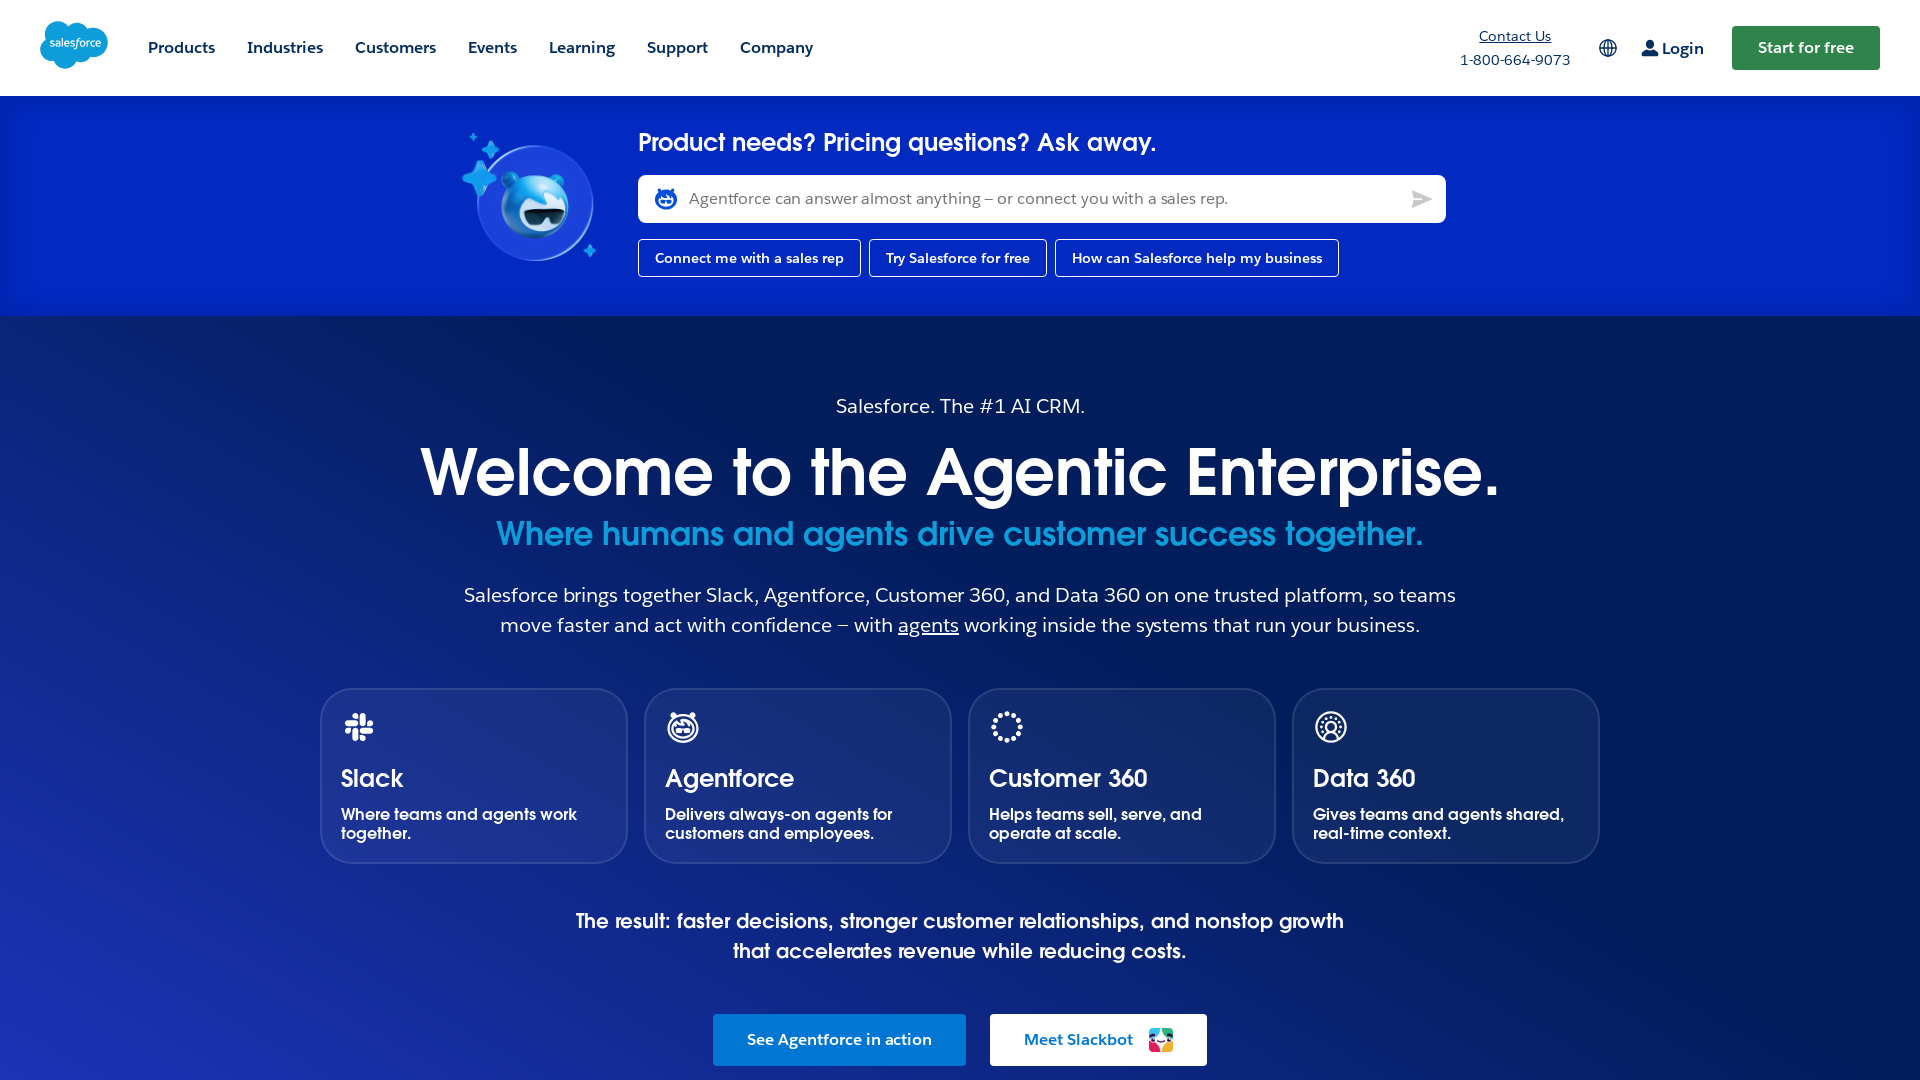

Waited for page to load (networkidle)
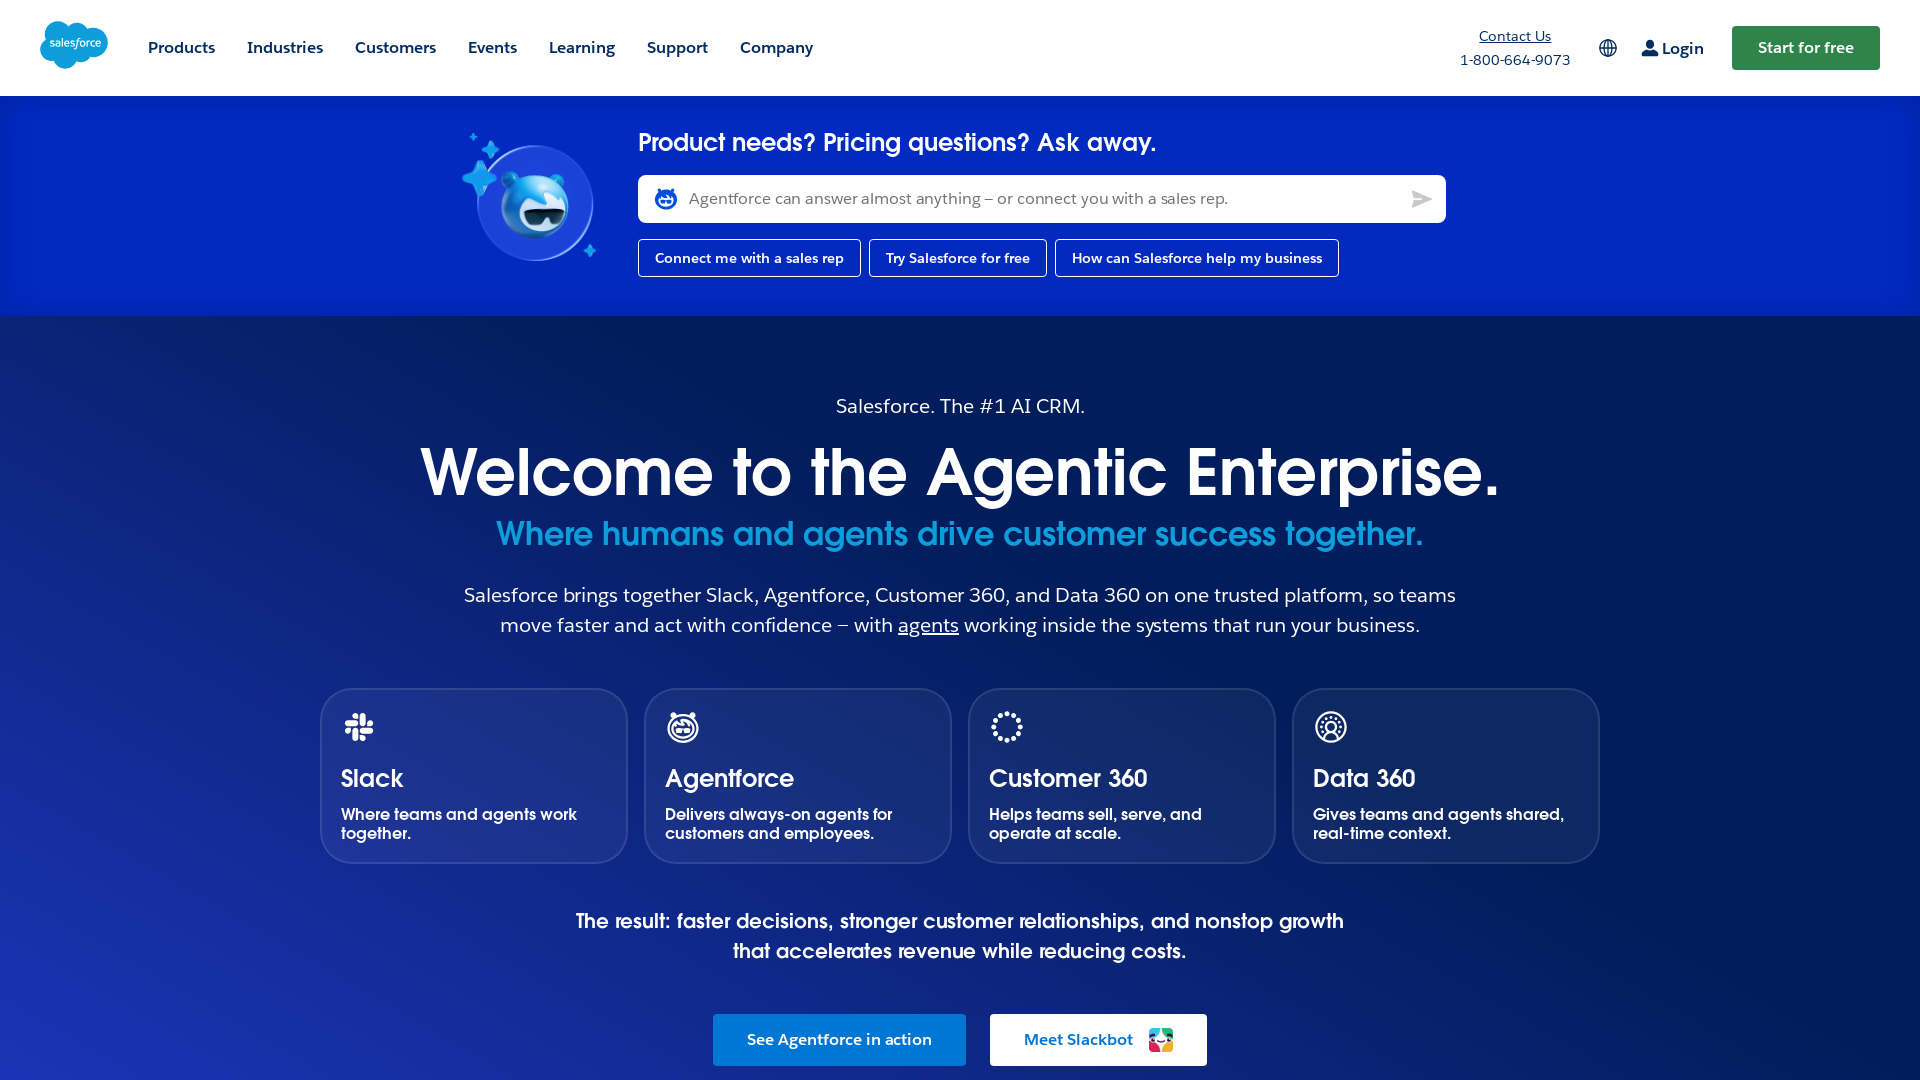

Located all iframe elements on the page
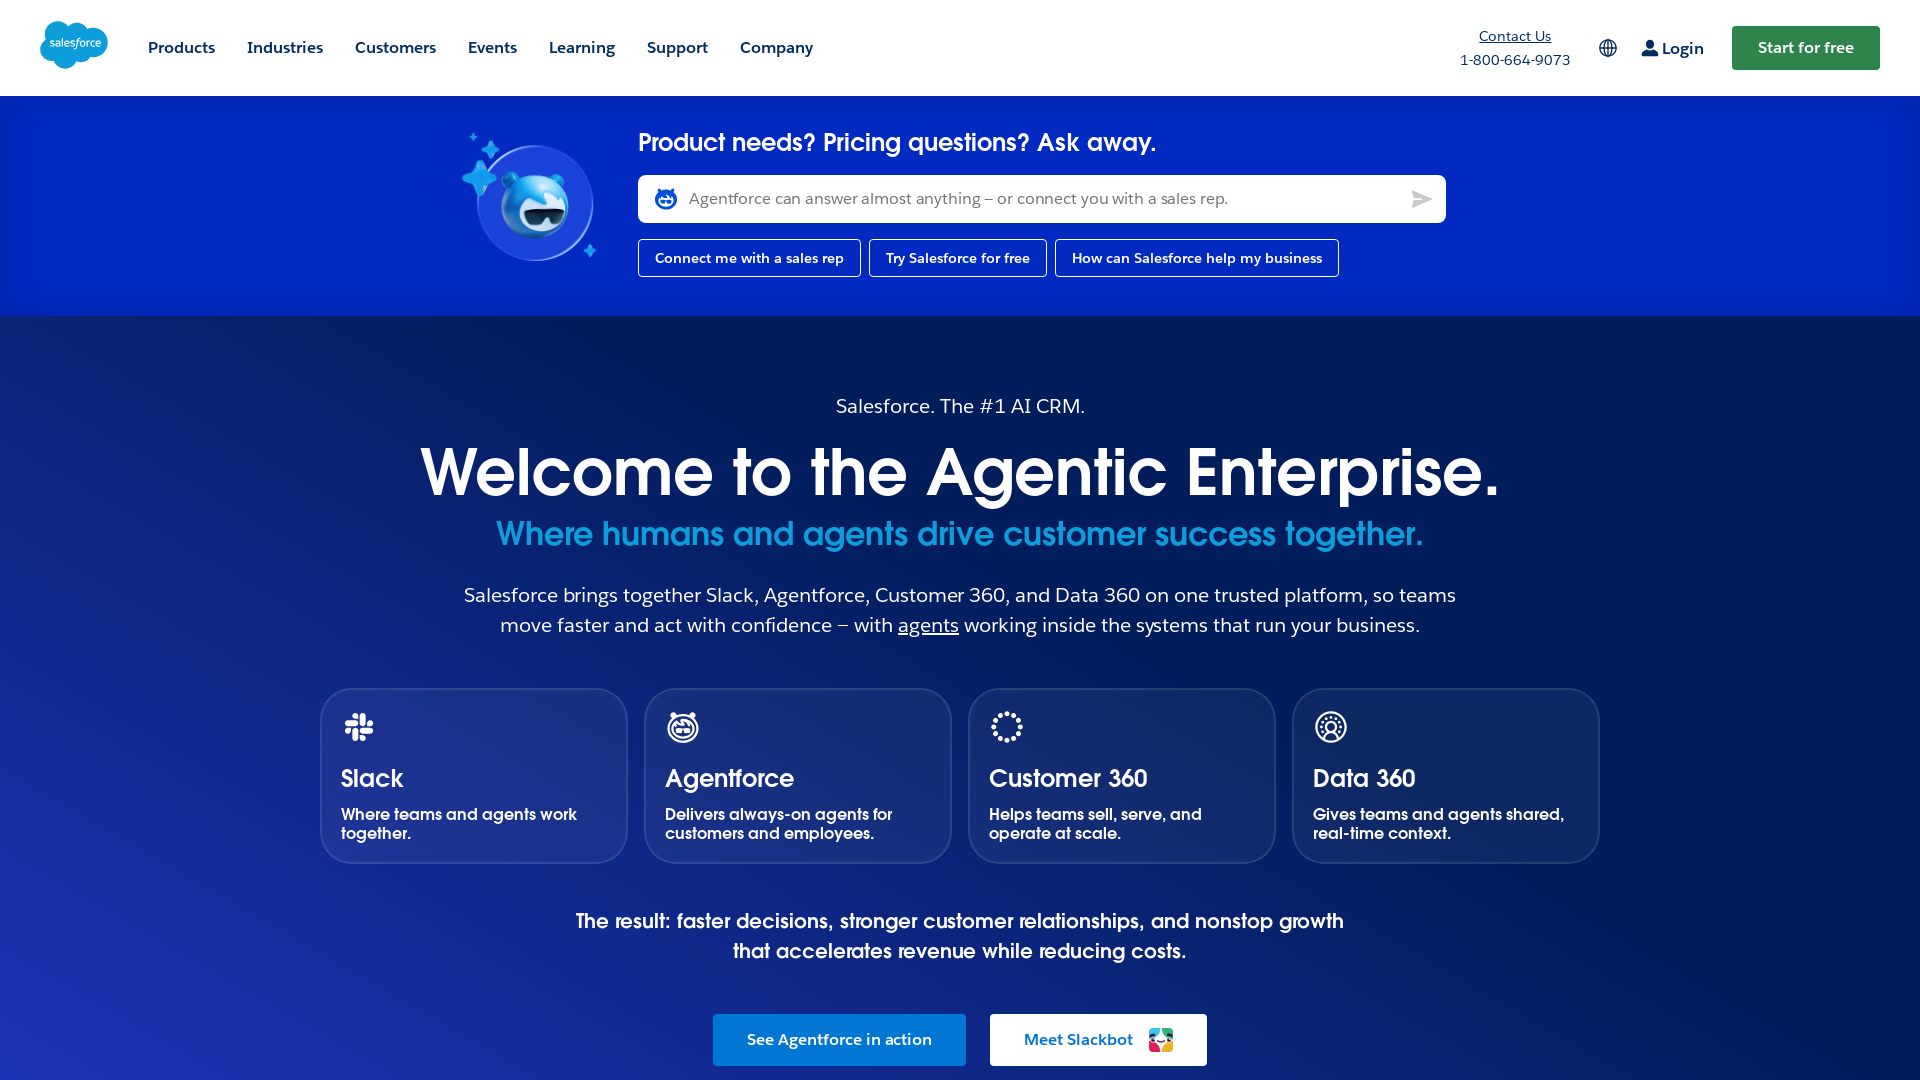

Verified iframe count: 5 iframes present
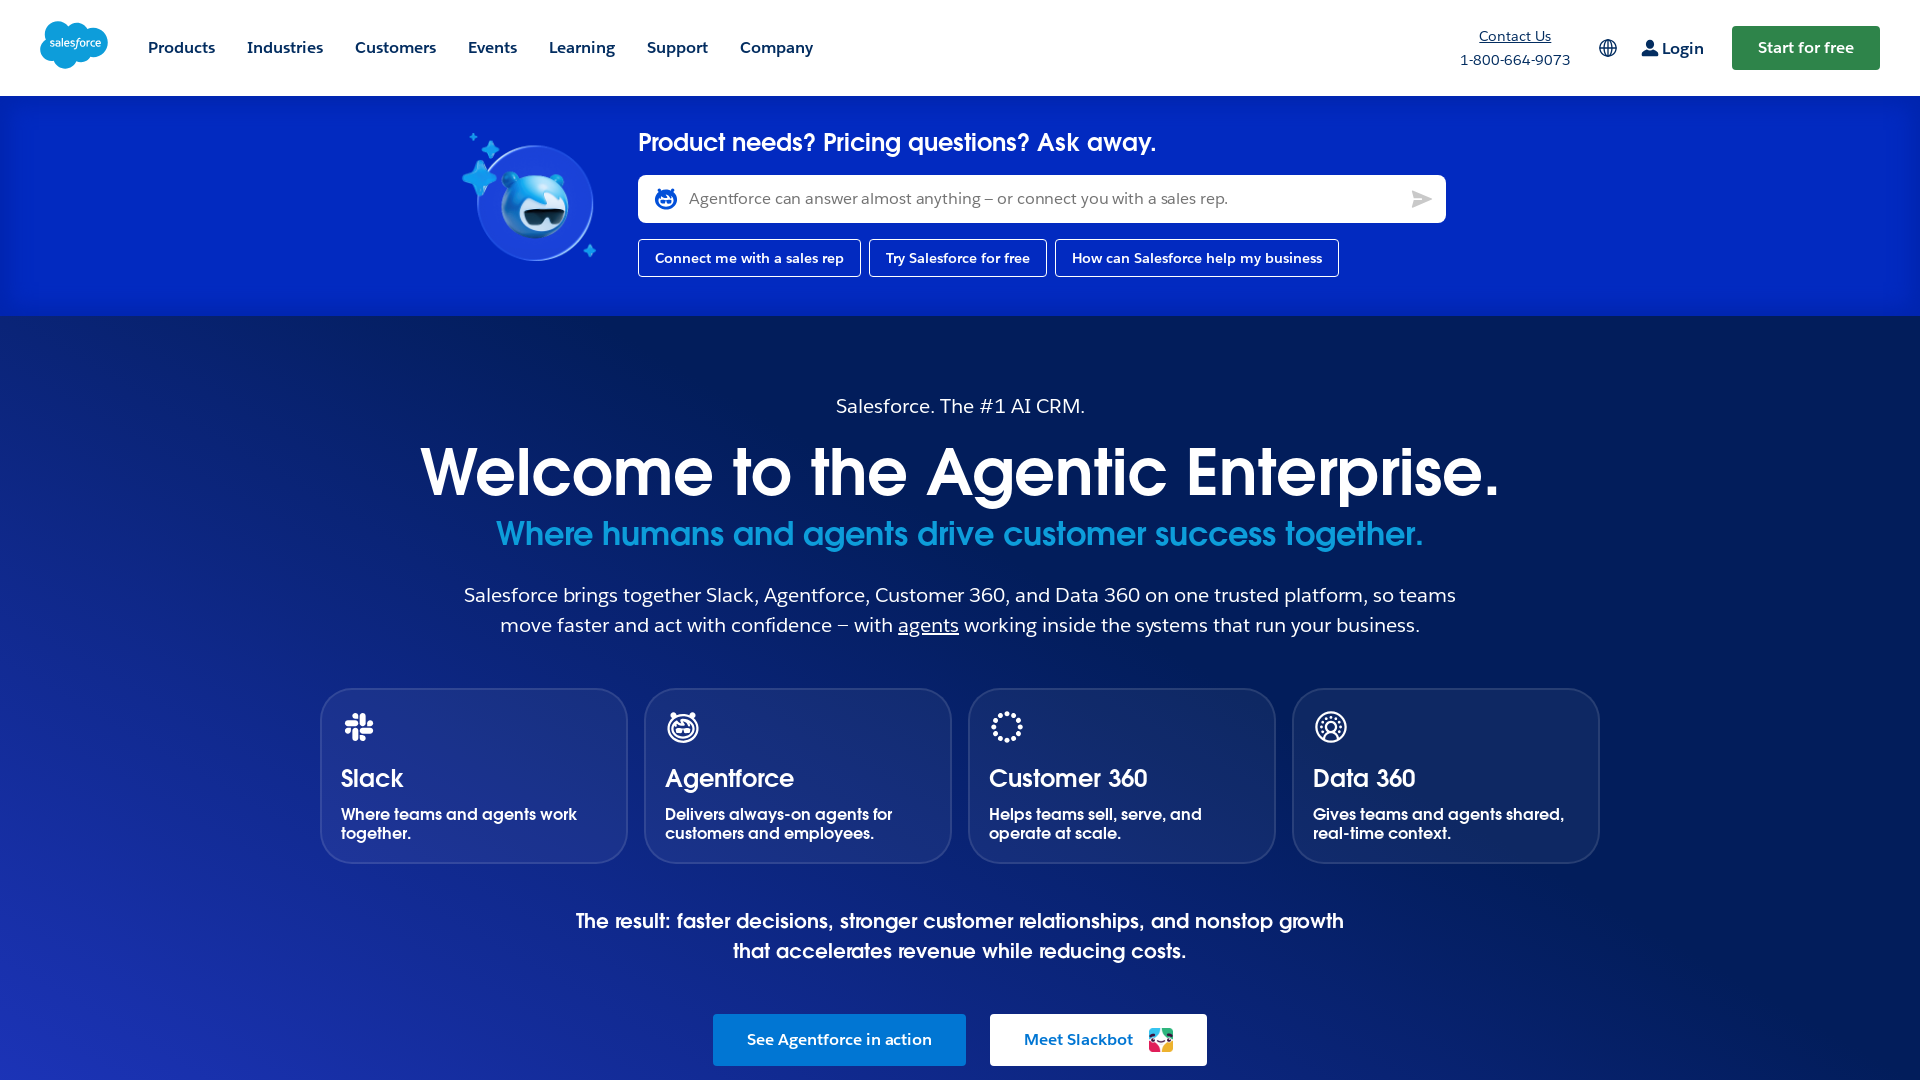

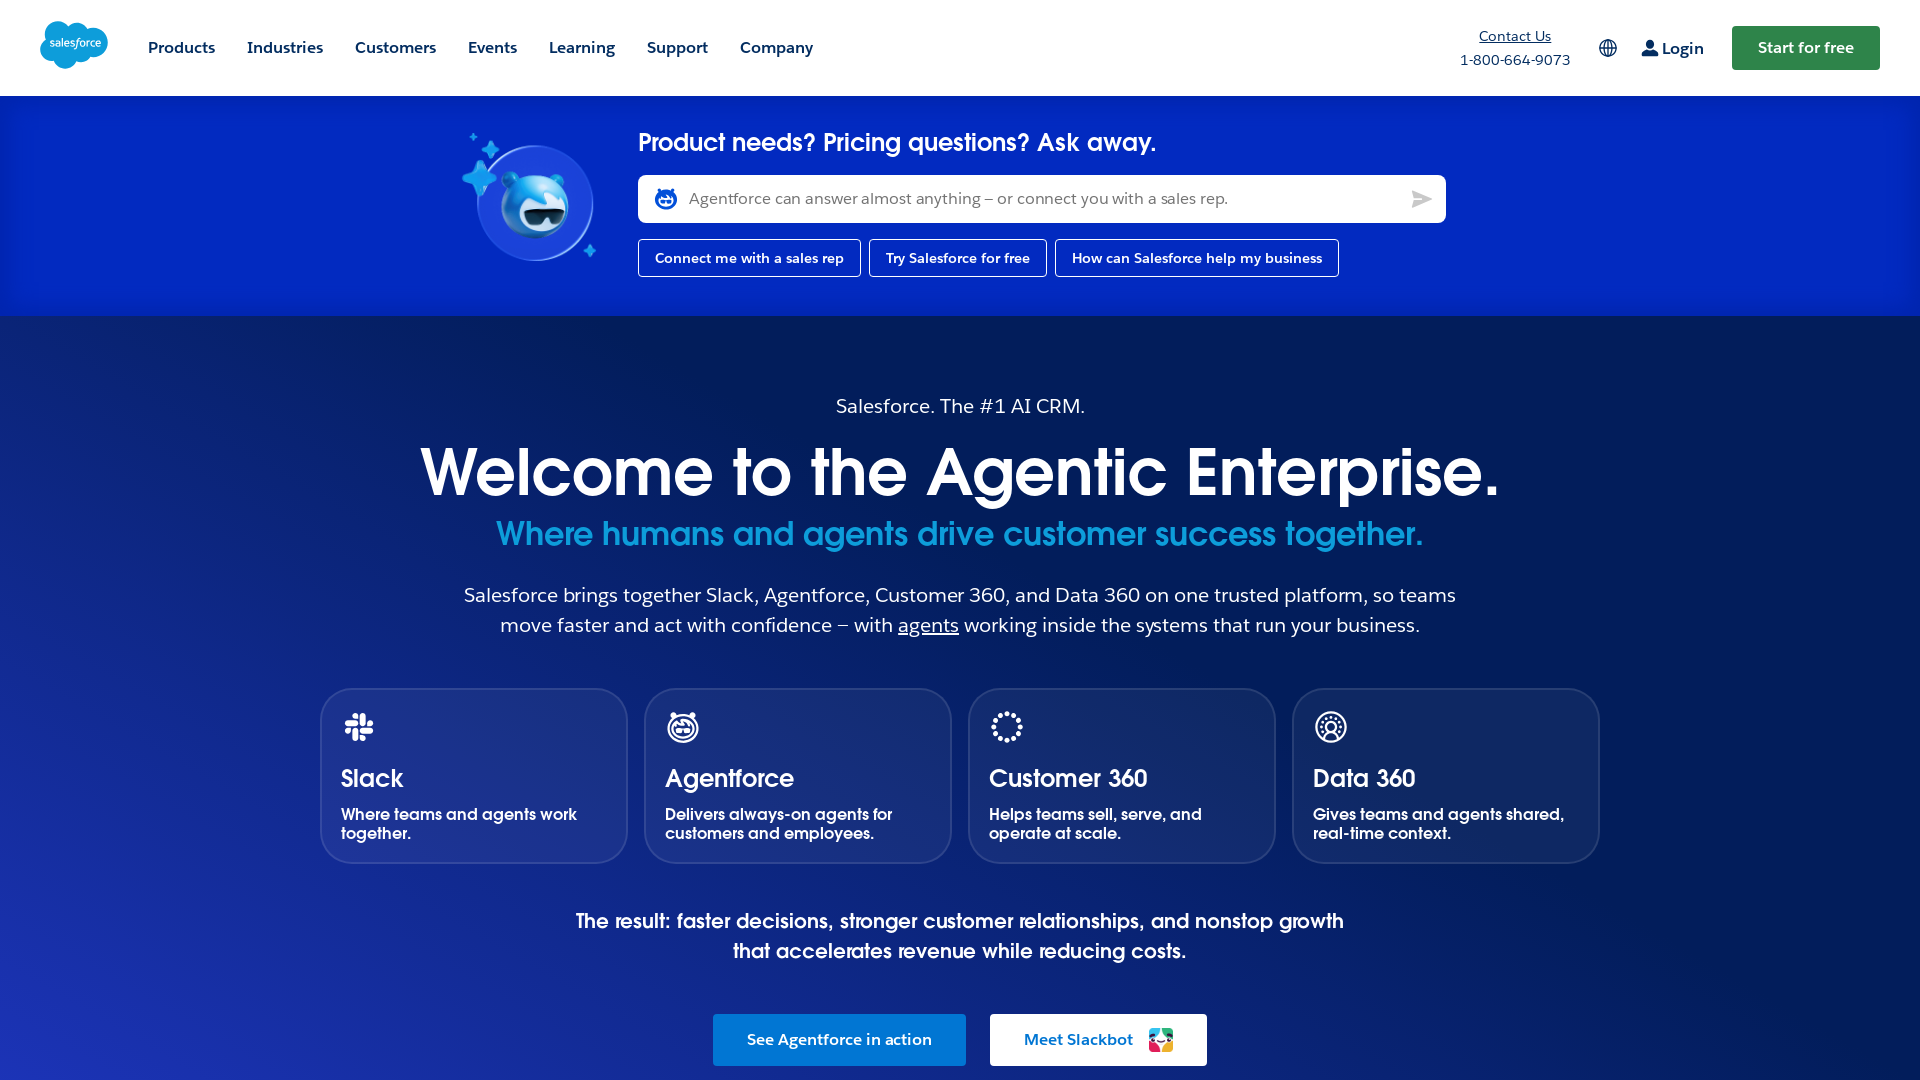